Tests finding and clicking a link by calculated text value, then fills out a multi-field form with personal information (first name, last name, city, country) and submits it.

Starting URL: http://suninjuly.github.io/find_link_text

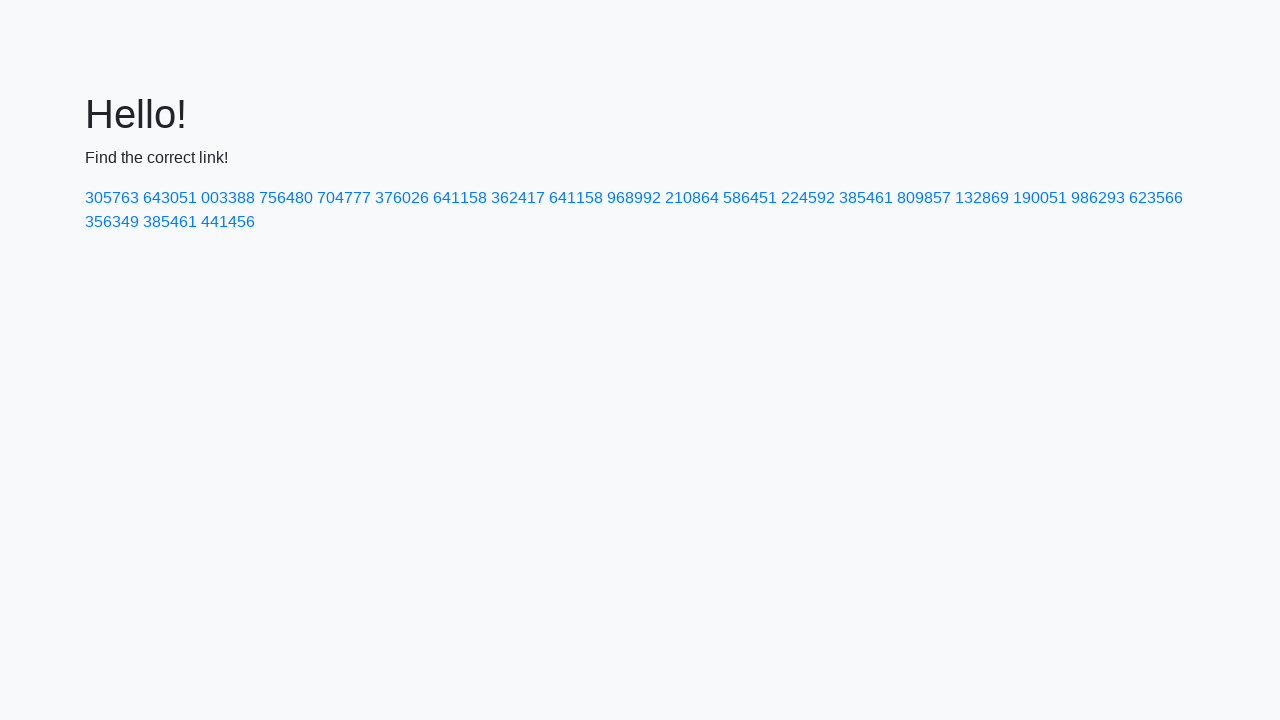

Calculated link text value: 85397
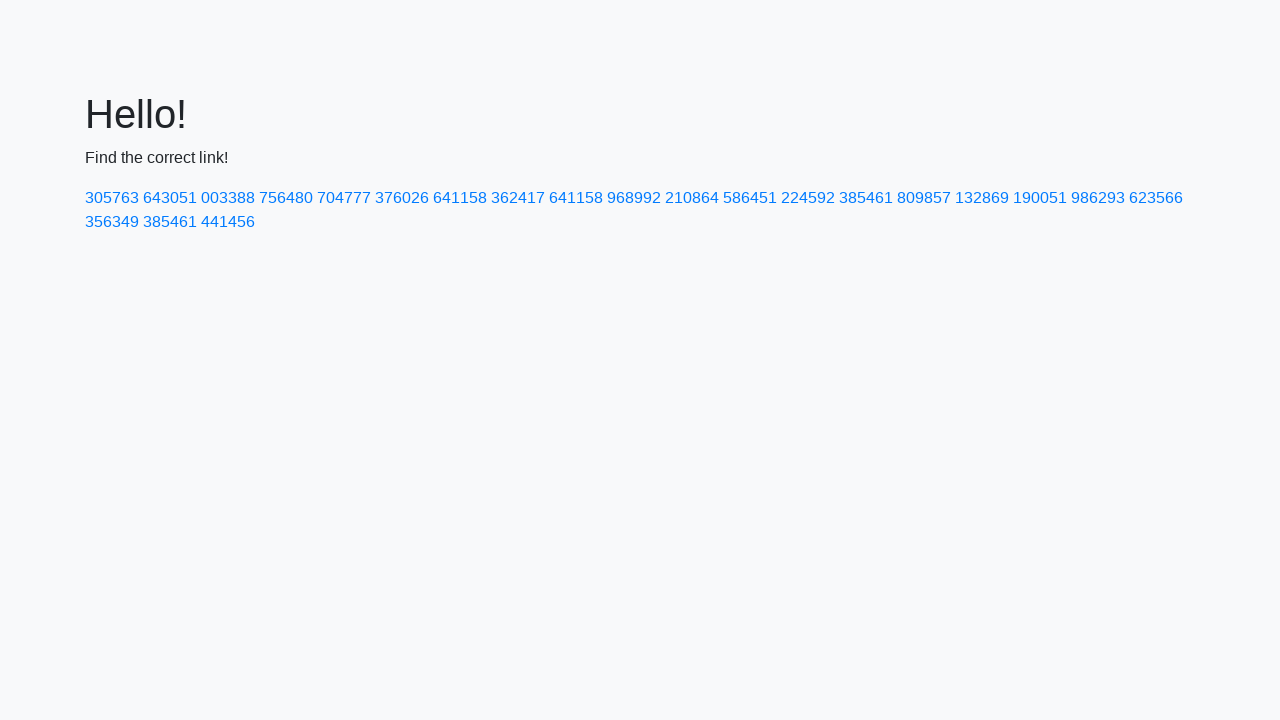

Clicked link with calculated text '224592' at (808, 198) on text=224592
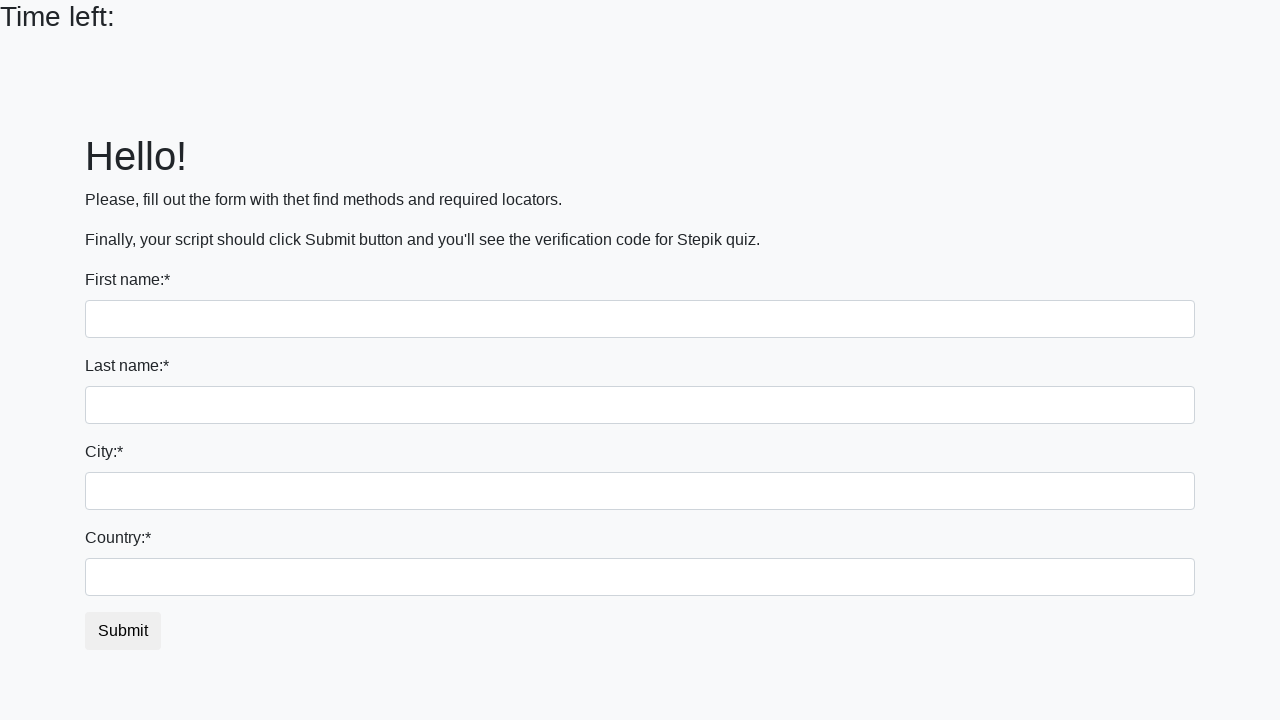

Filled first name field with 'Ivan' on input
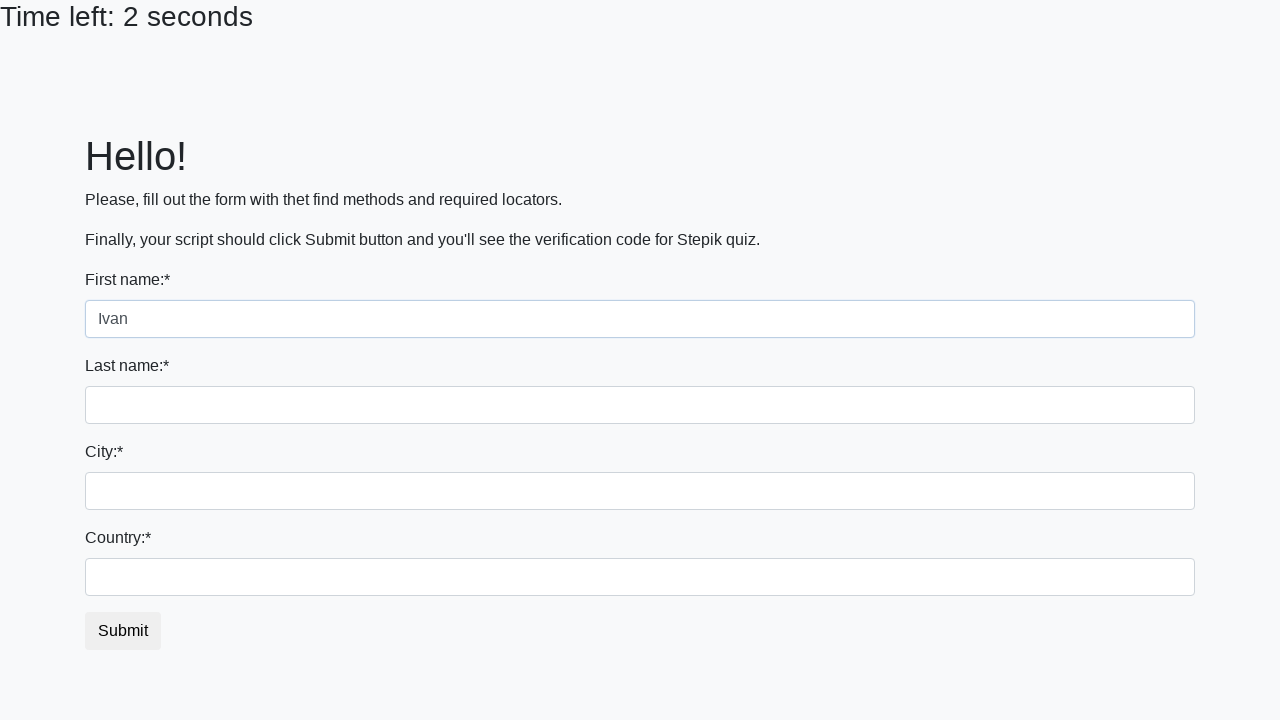

Filled last name field with 'Petrov' on input[name='last_name']
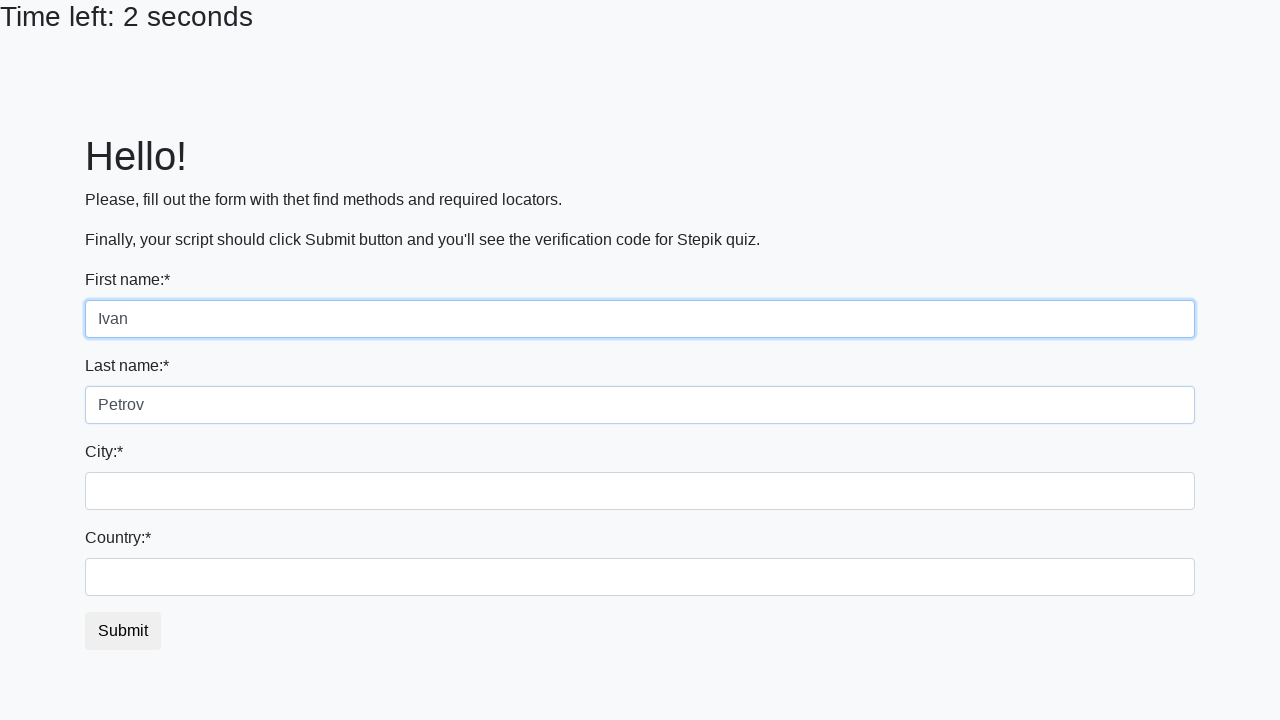

Filled city field with 'Smolensk' on .city
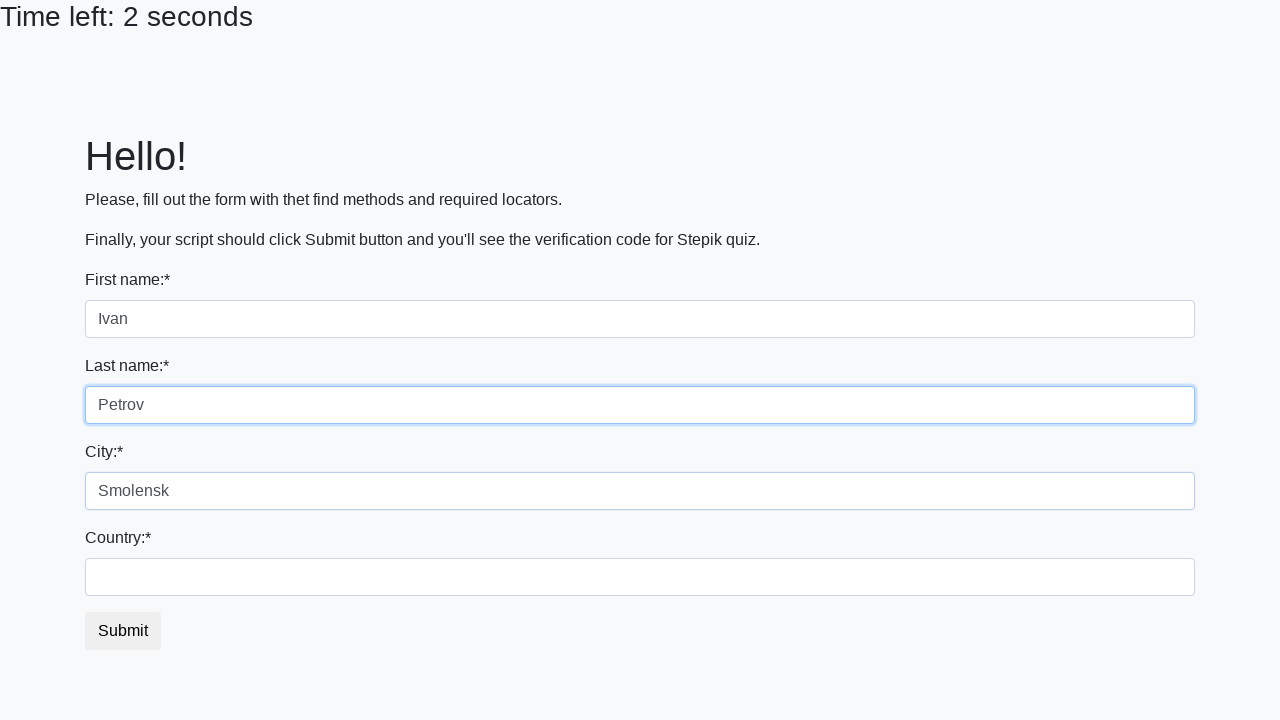

Filled country field with 'Russia' on #country
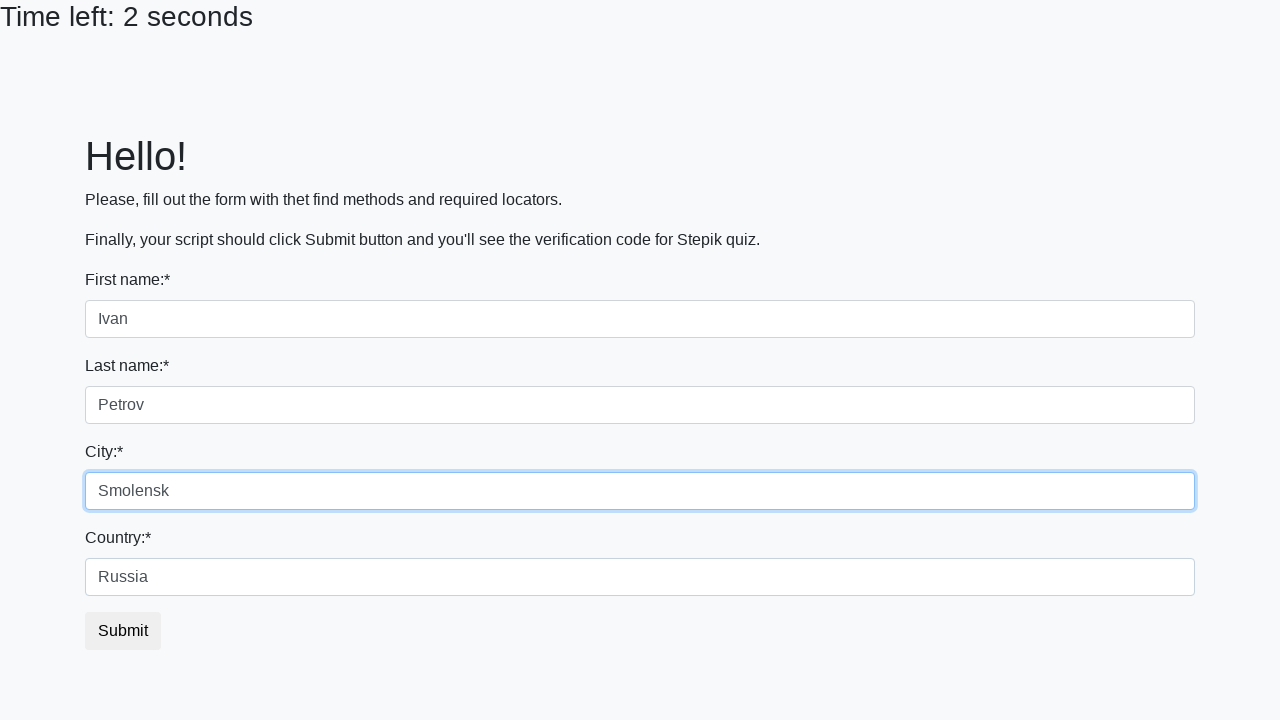

Clicked submit button to submit form at (123, 631) on button.btn
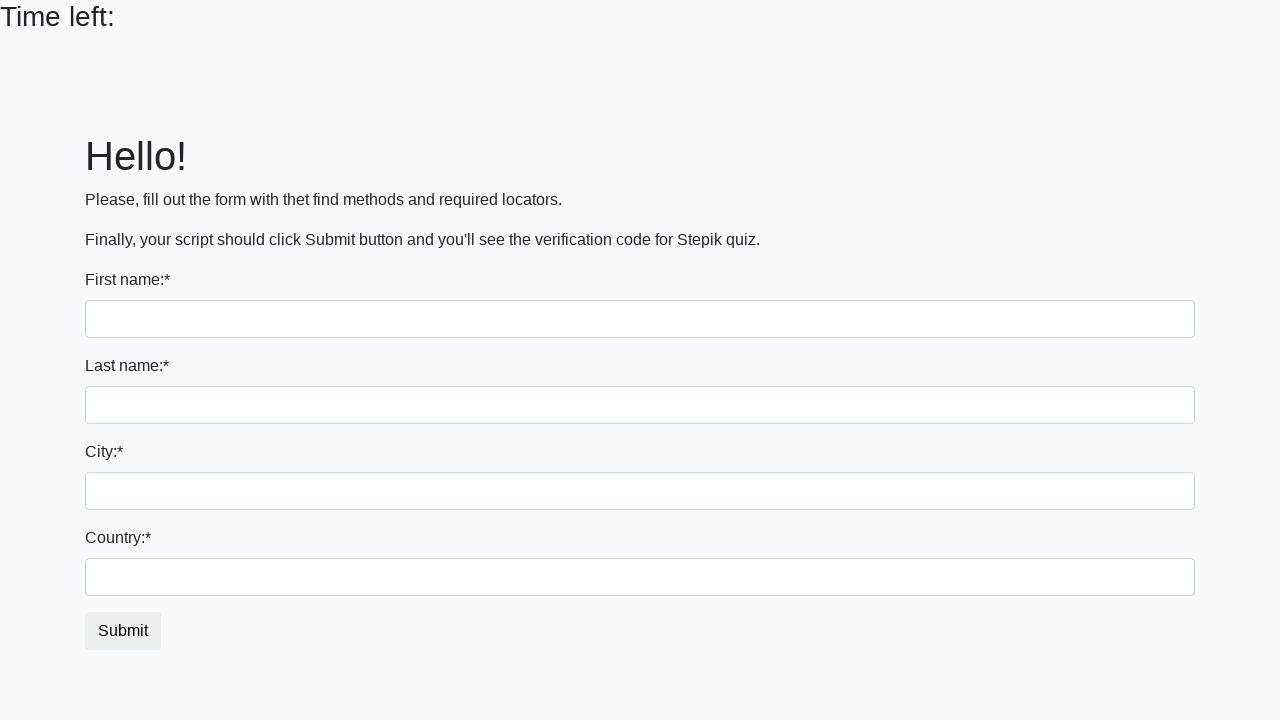

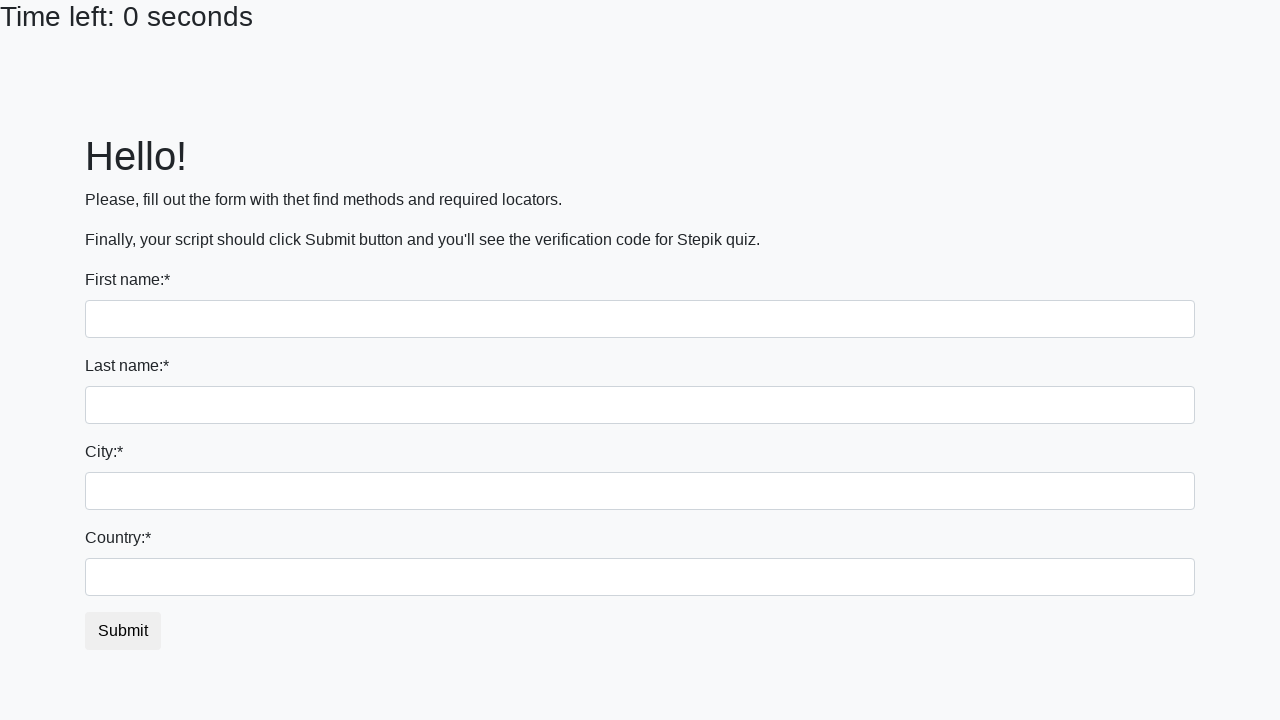